Tests handling a JavaScript prompt dialog by clicking a button that triggers a prompt, entering text, and accepting it

Starting URL: https://the-internet.herokuapp.com/javascript_alerts

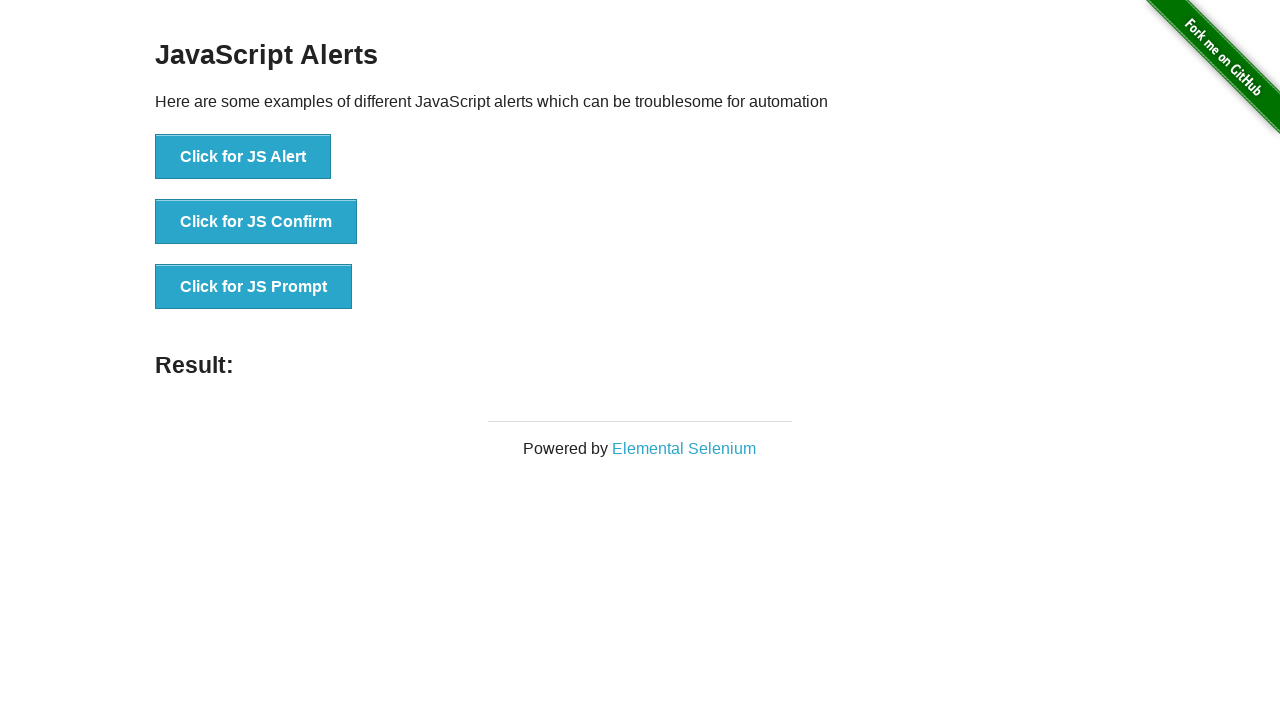

Set up dialog handler to accept prompt with text 'Hello'
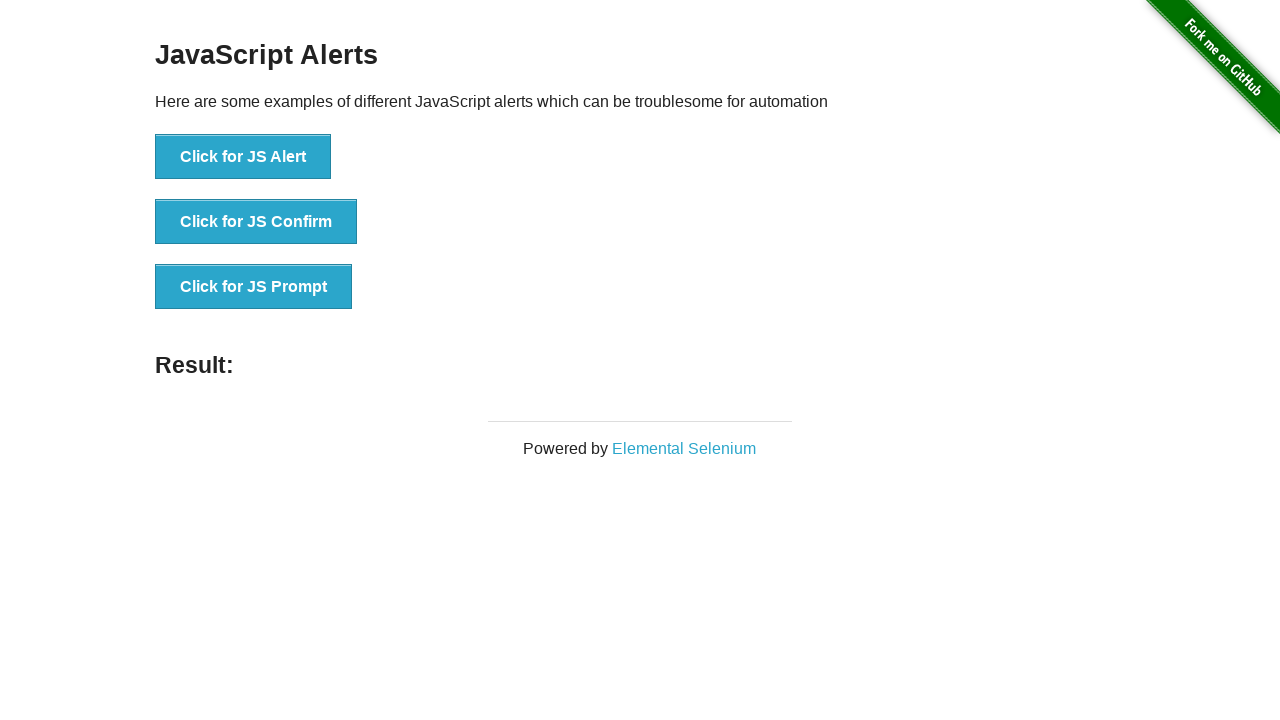

Clicked the JavaScript prompt button at (254, 287) on xpath=//button[@onclick='jsPrompt()']
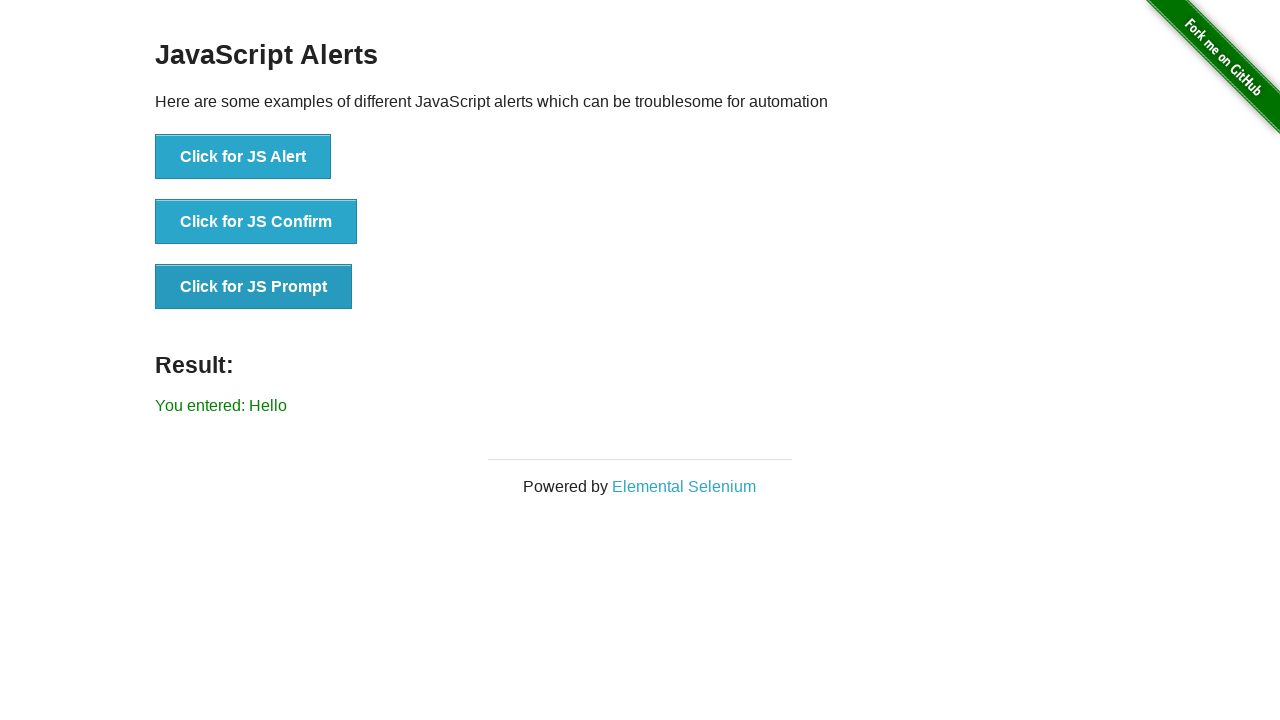

Prompt dialog was handled and result element loaded
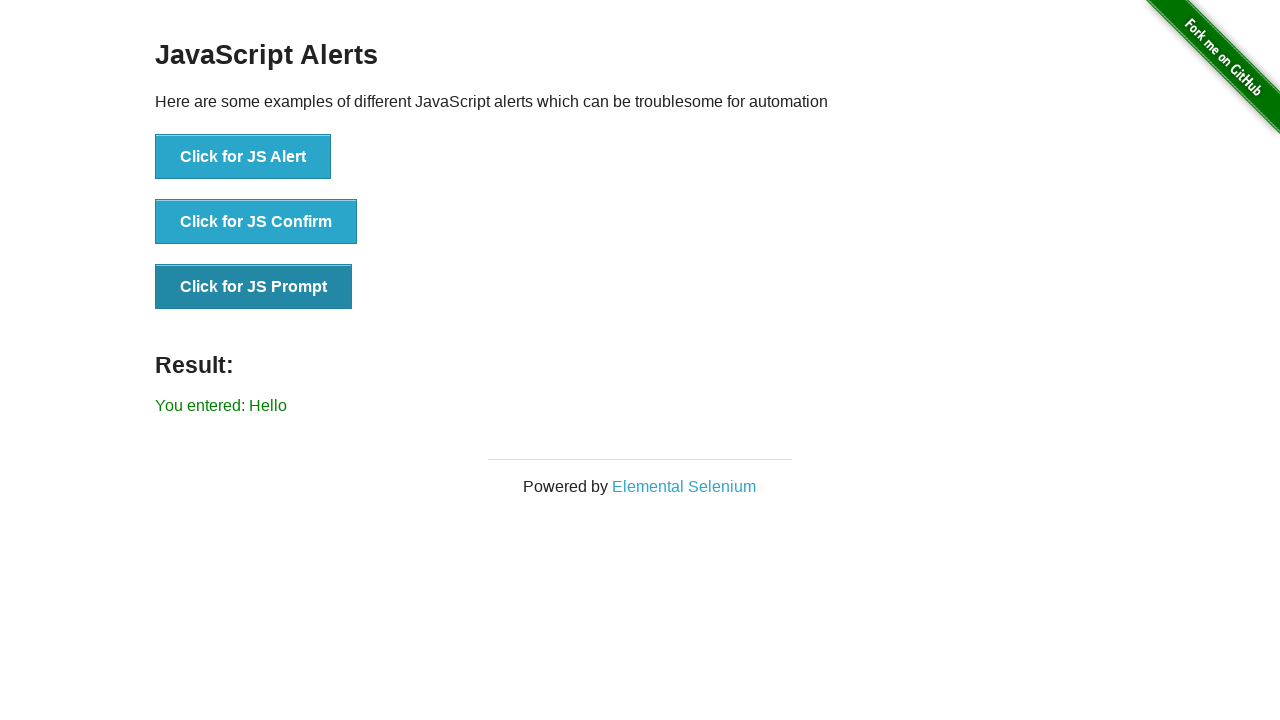

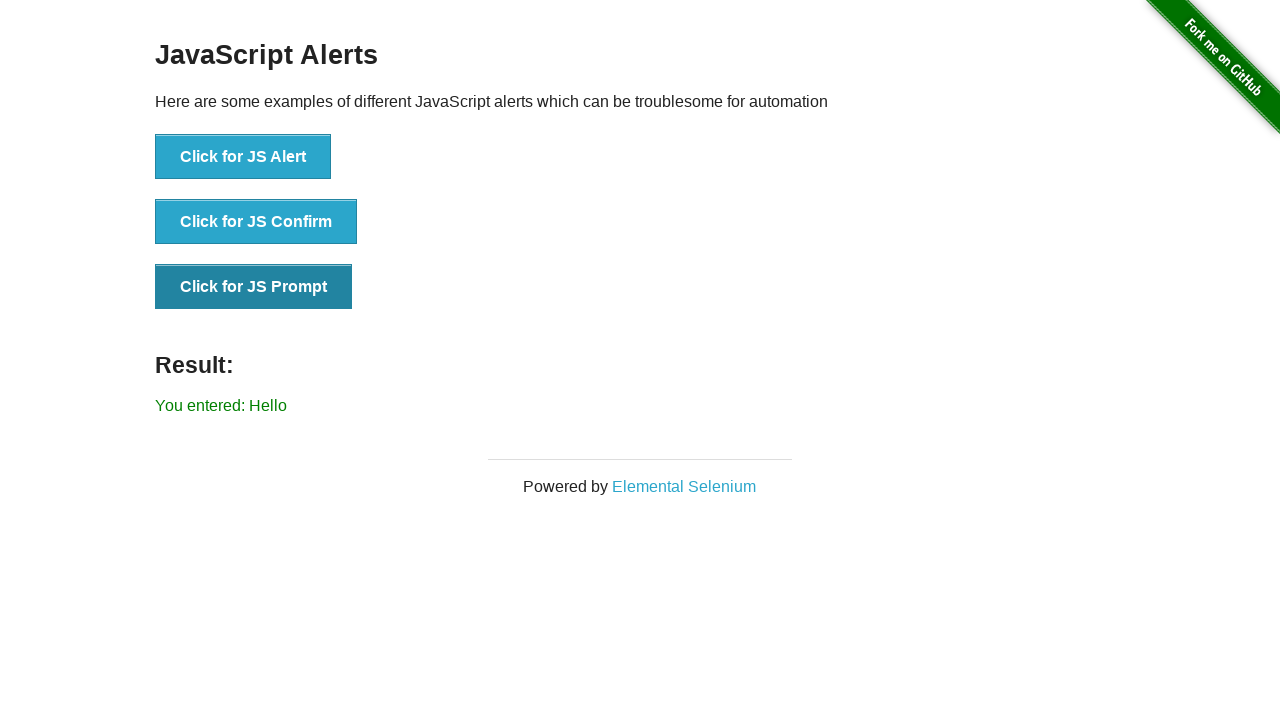